Tests input field interactions on LeafGround website by getting attributes, entering text with keyboard navigation

Starting URL: https://www.leafground.com/input.xhtml

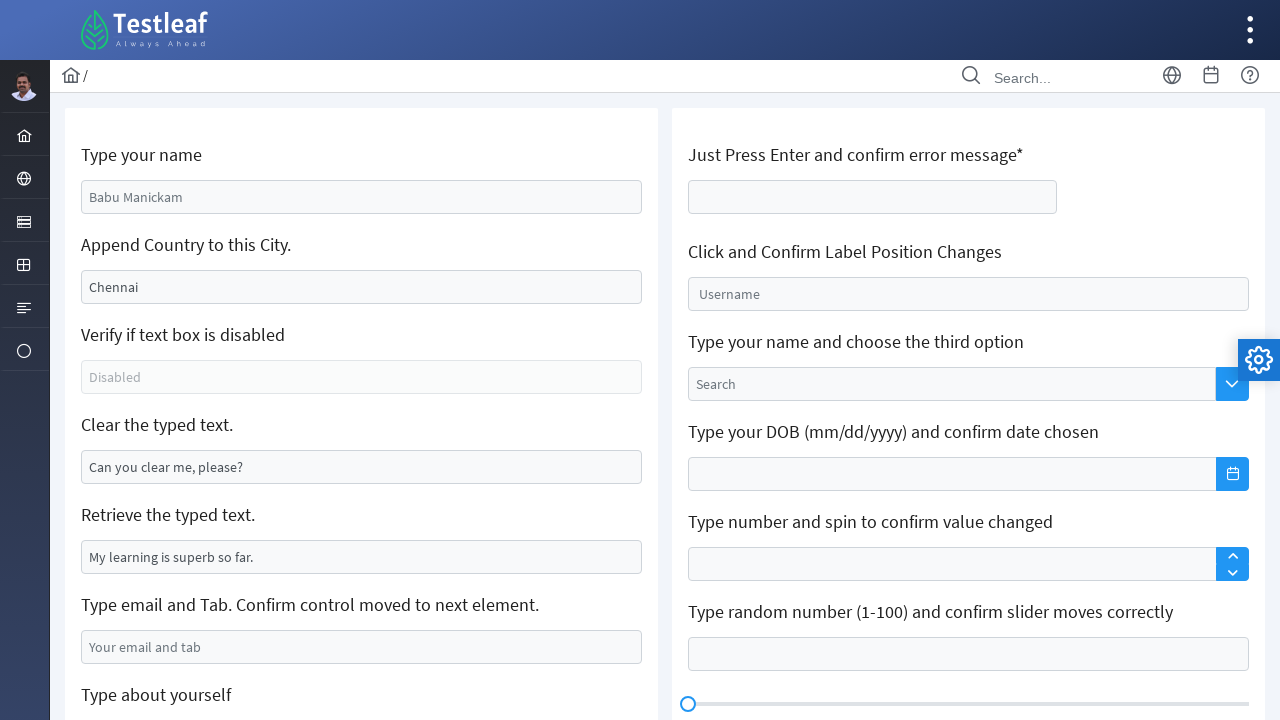

Retrieved placeholder attribute from name input field
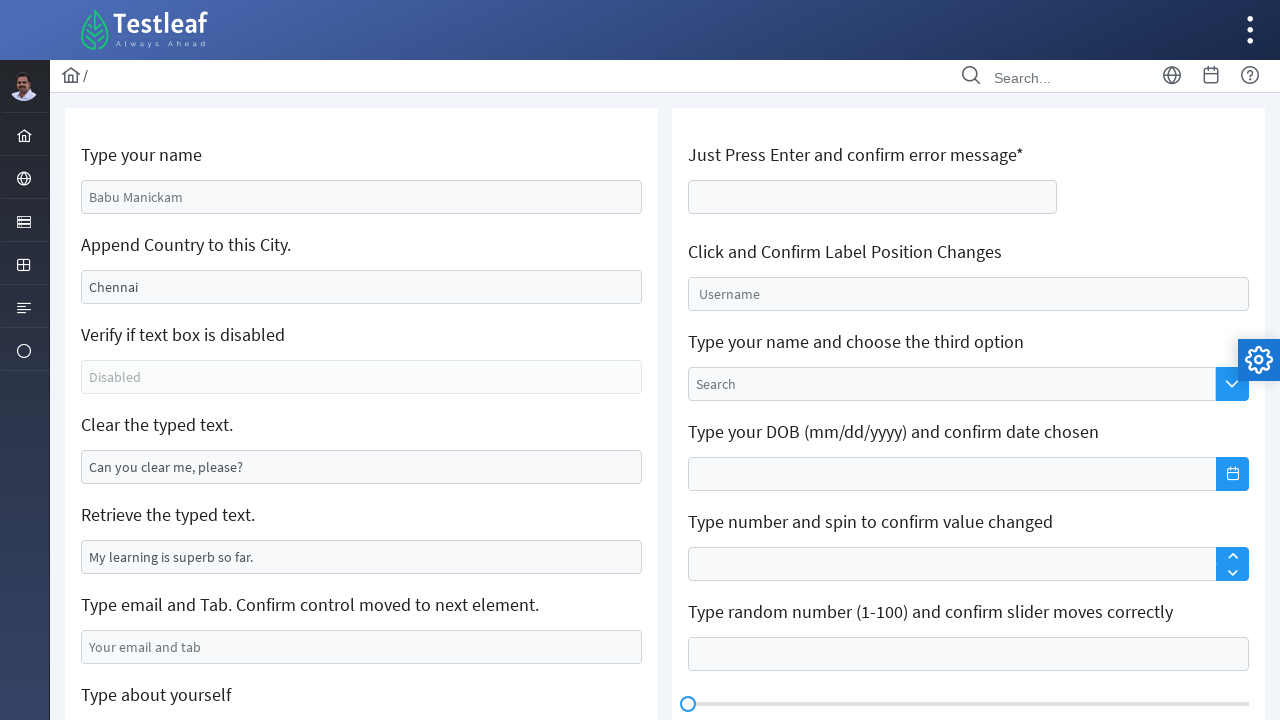

Filled country field with 'India' on #j_idt88\:j_idt91
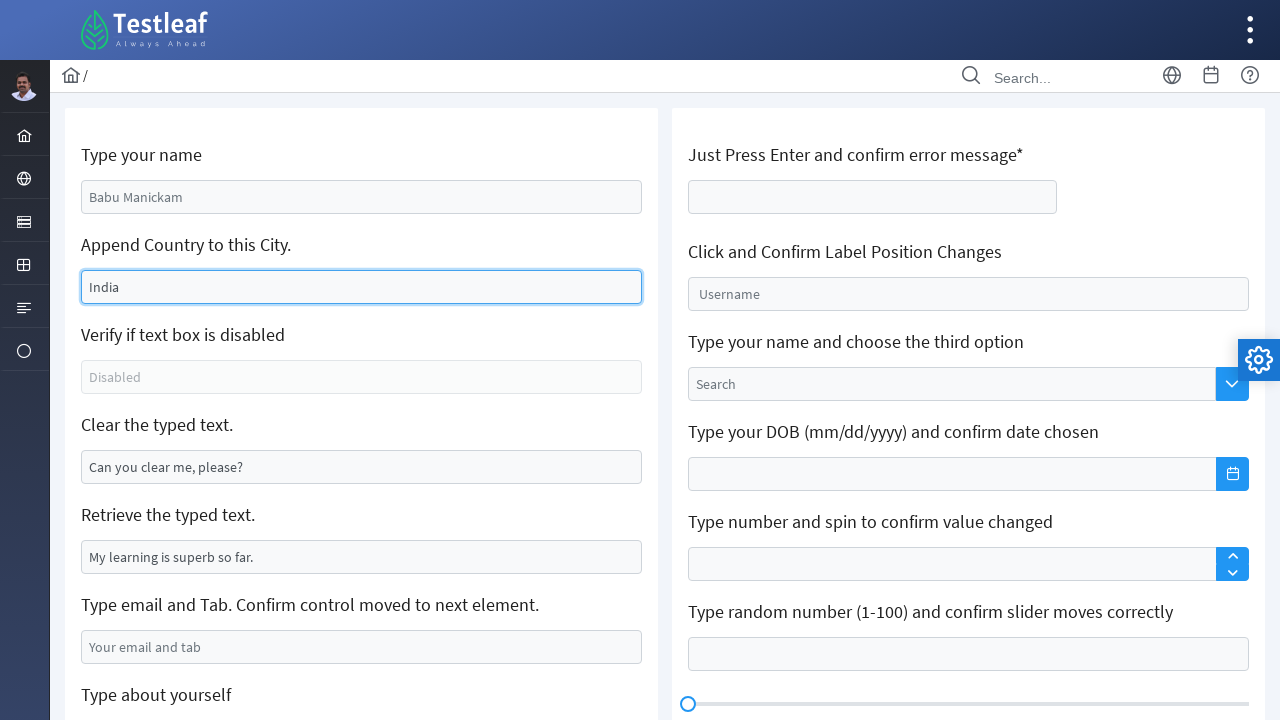

Pressed Tab key to navigate from country field on #j_idt88\:j_idt91
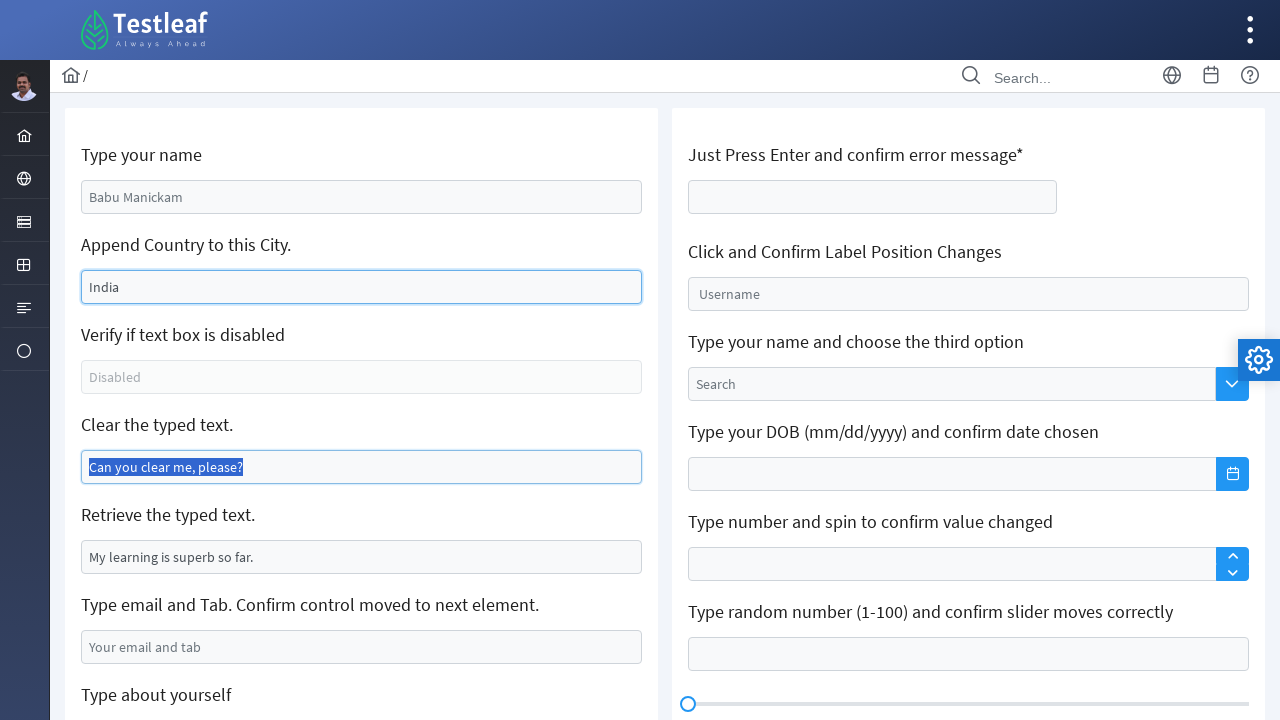

Retrieved text content from first h5 heading element
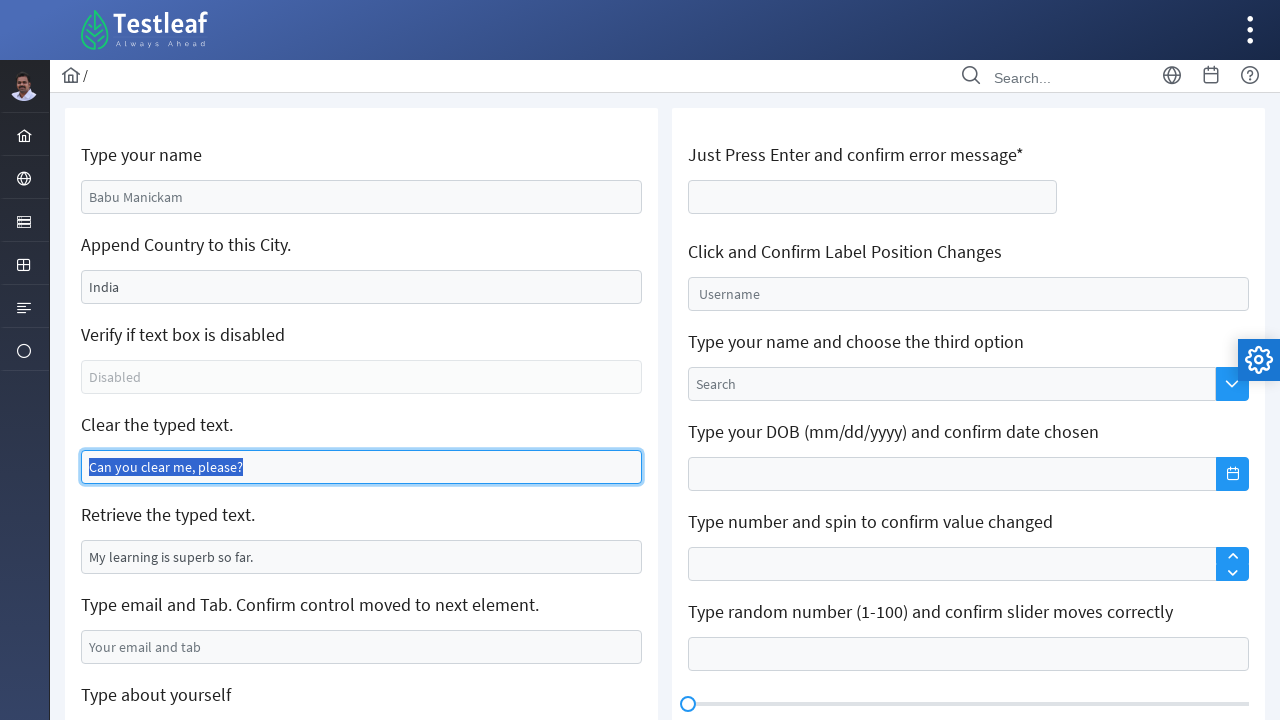

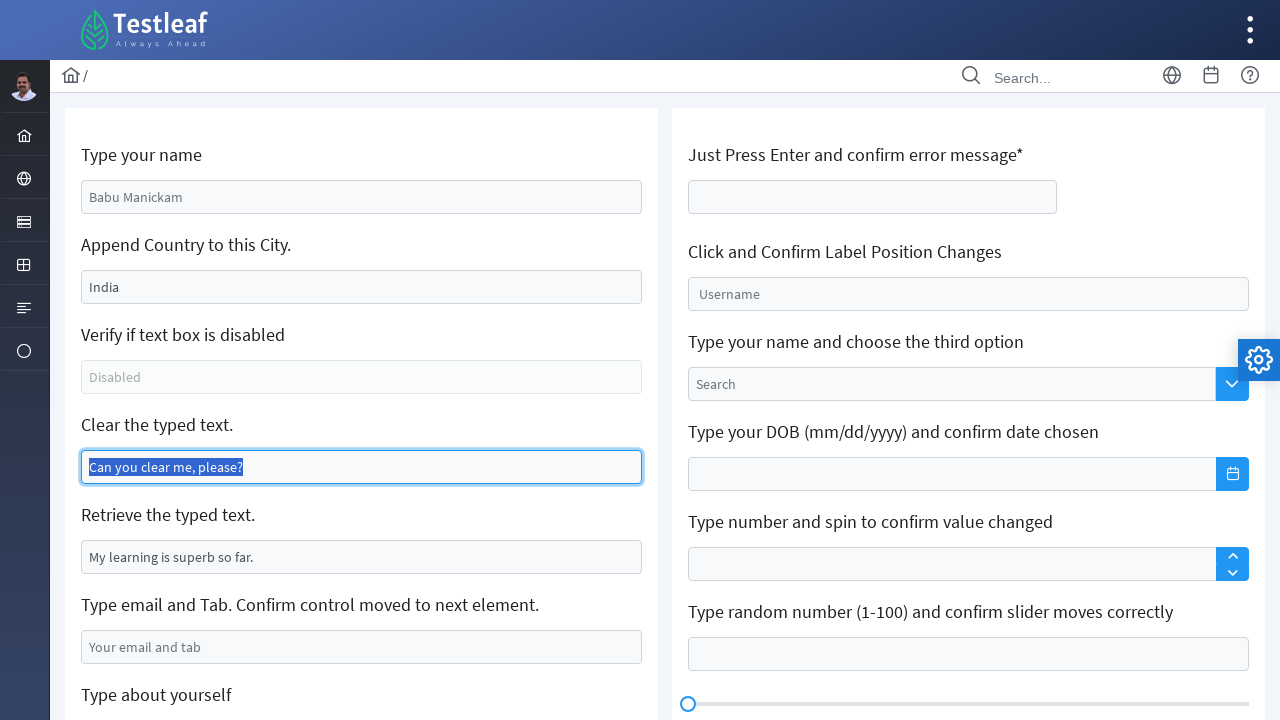